Tests browser window state manipulation by cycling through fullscreen, maximize, and minimize modes on a training website.

Starting URL: https://aksharatraining.com/

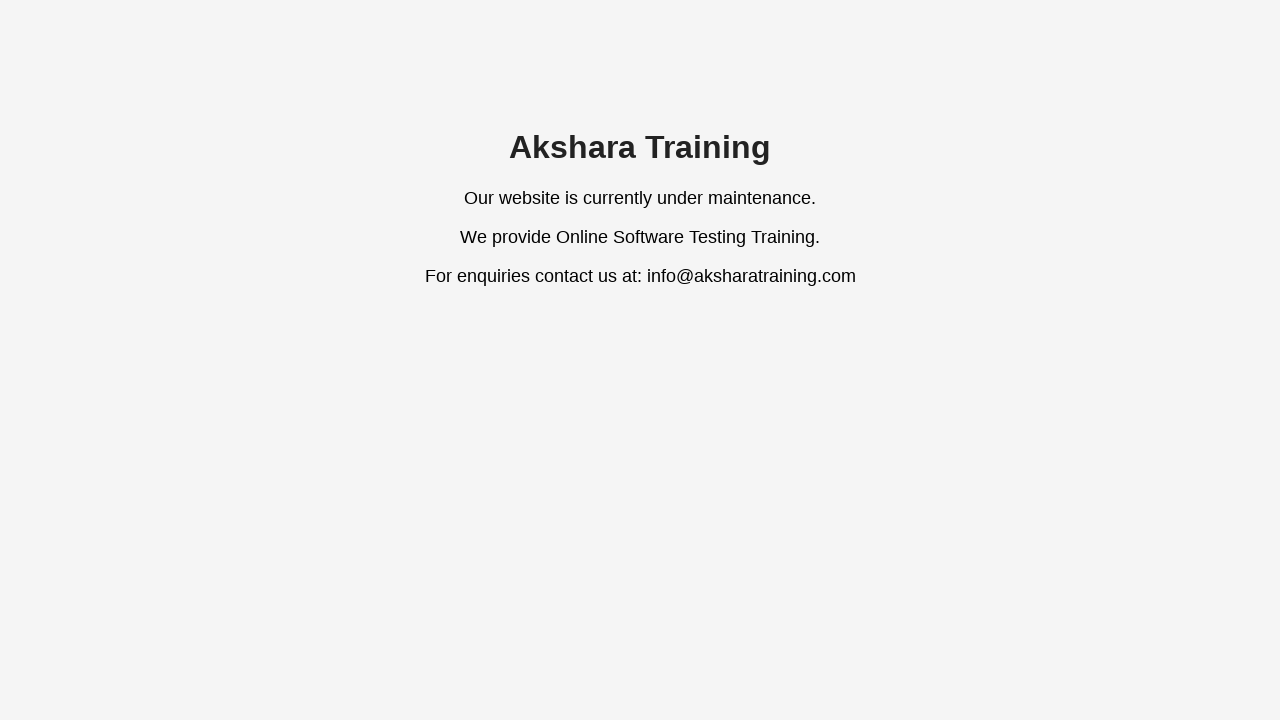

Set browser window to fullscreen mode
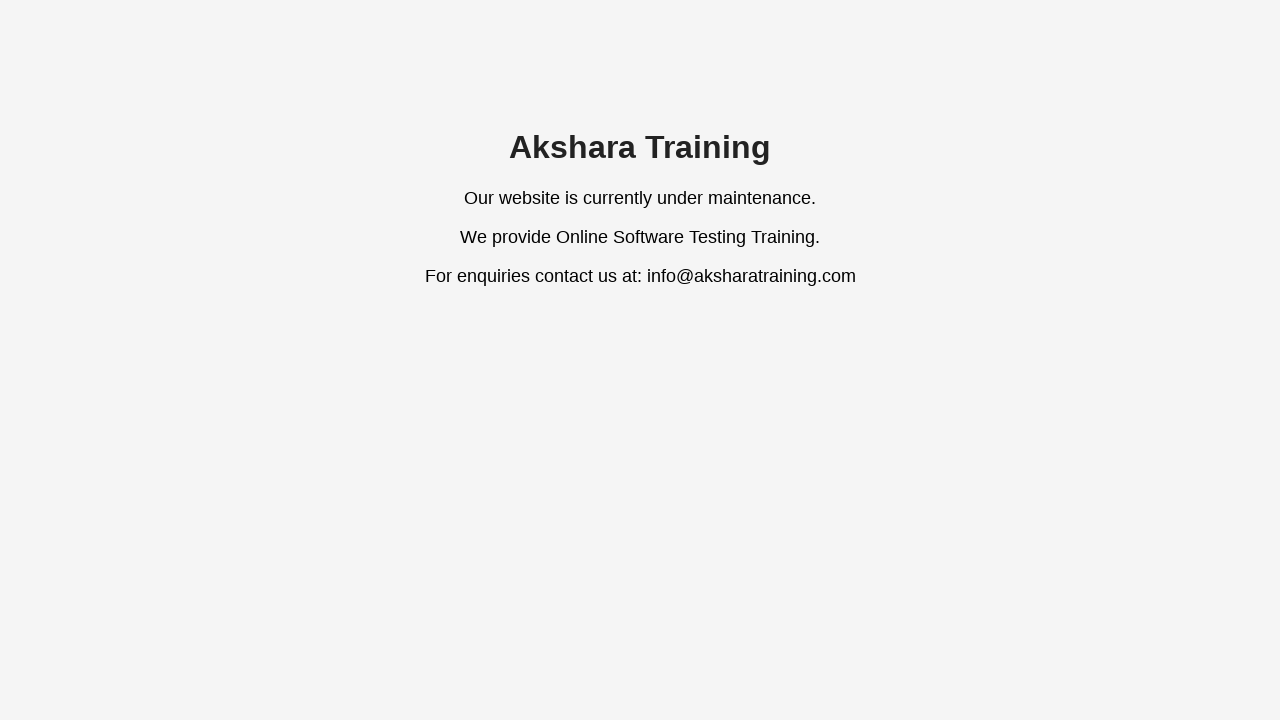

Waited 2 seconds for fullscreen mode to apply
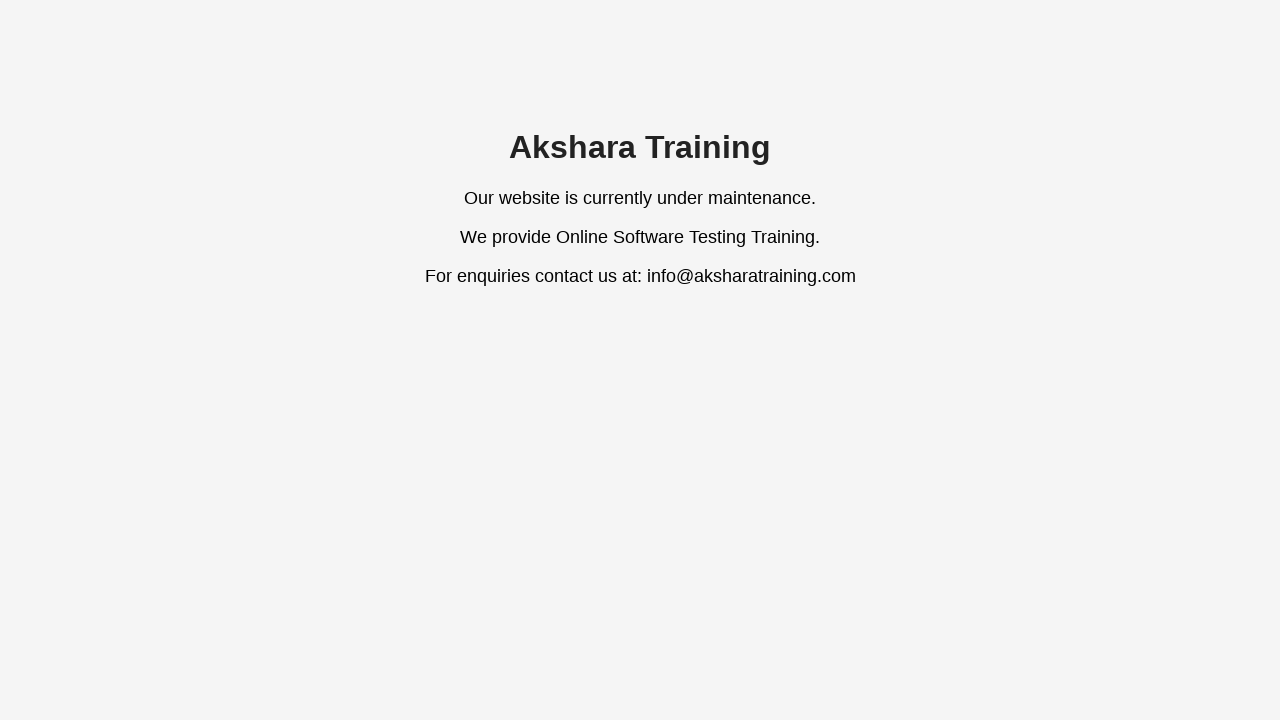

Set viewport to maximized size (1920x1080)
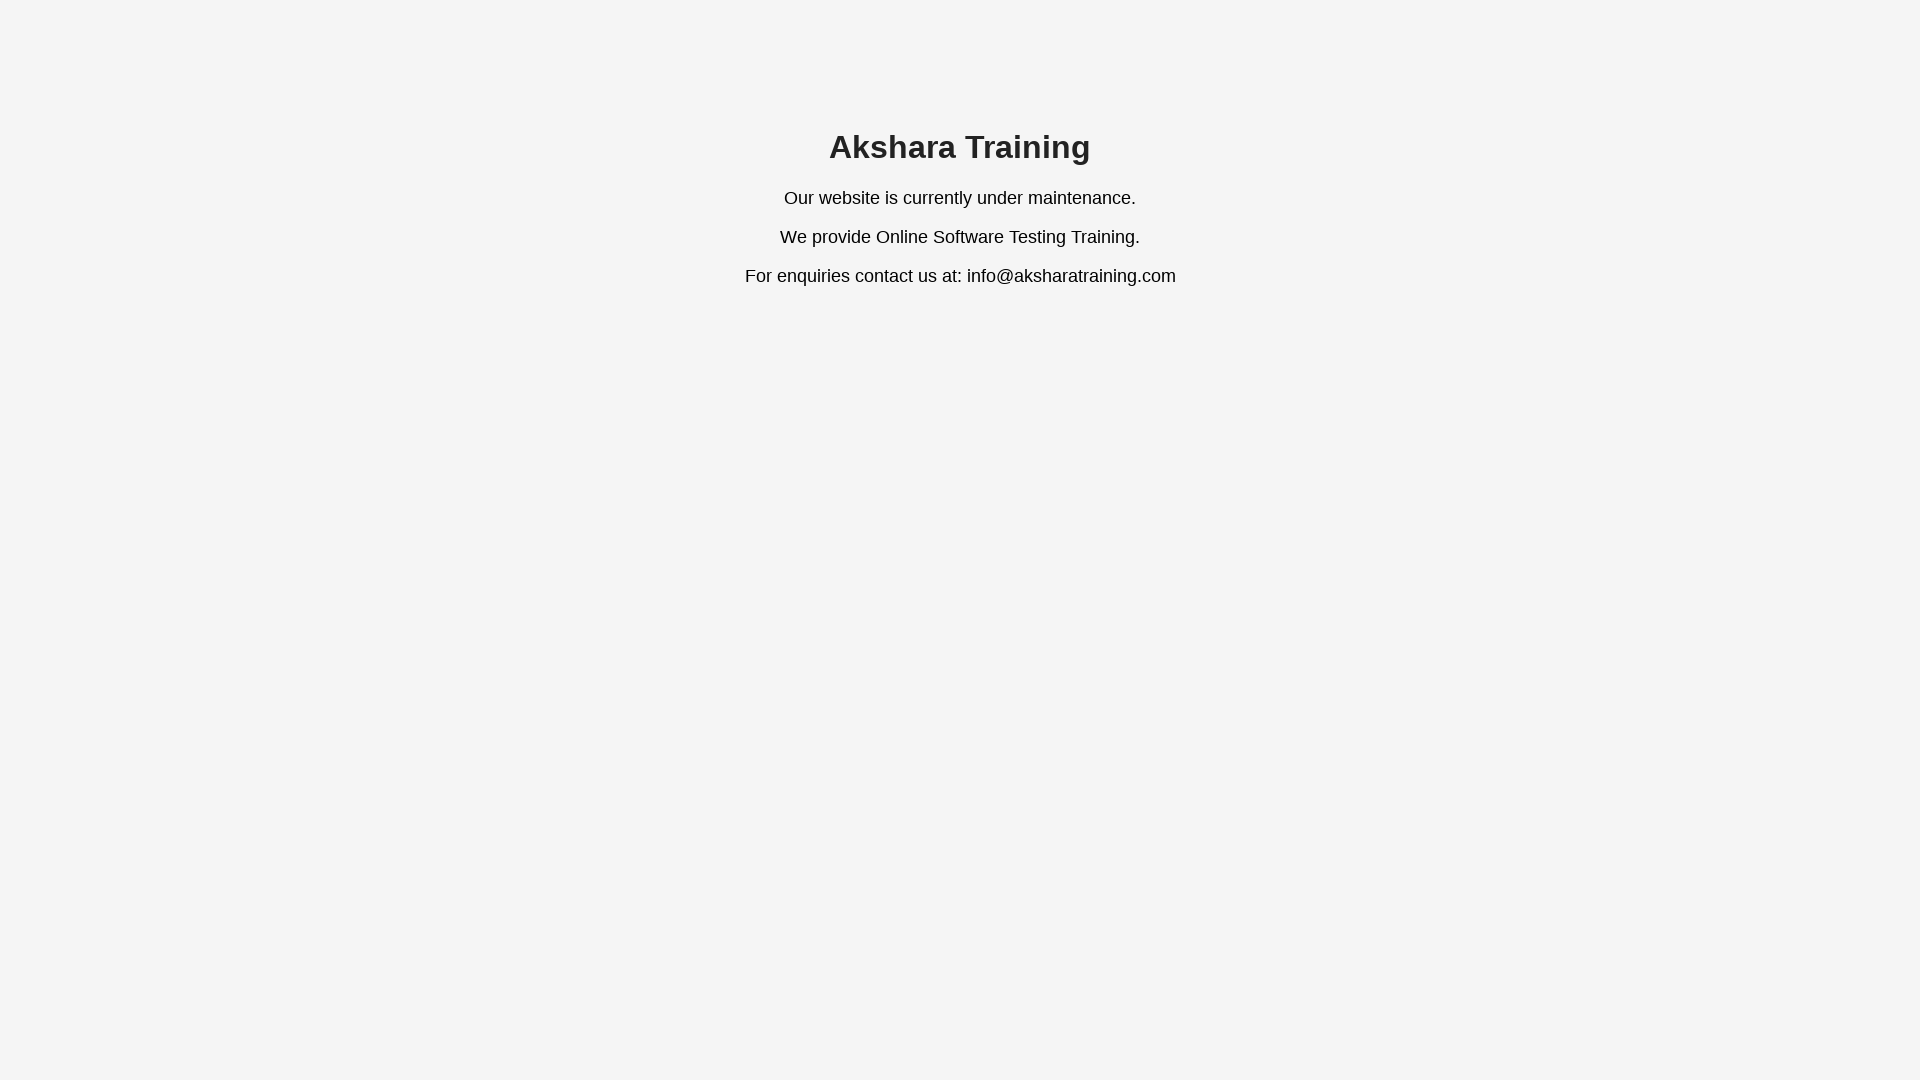

Waited 2 seconds for maximize to apply
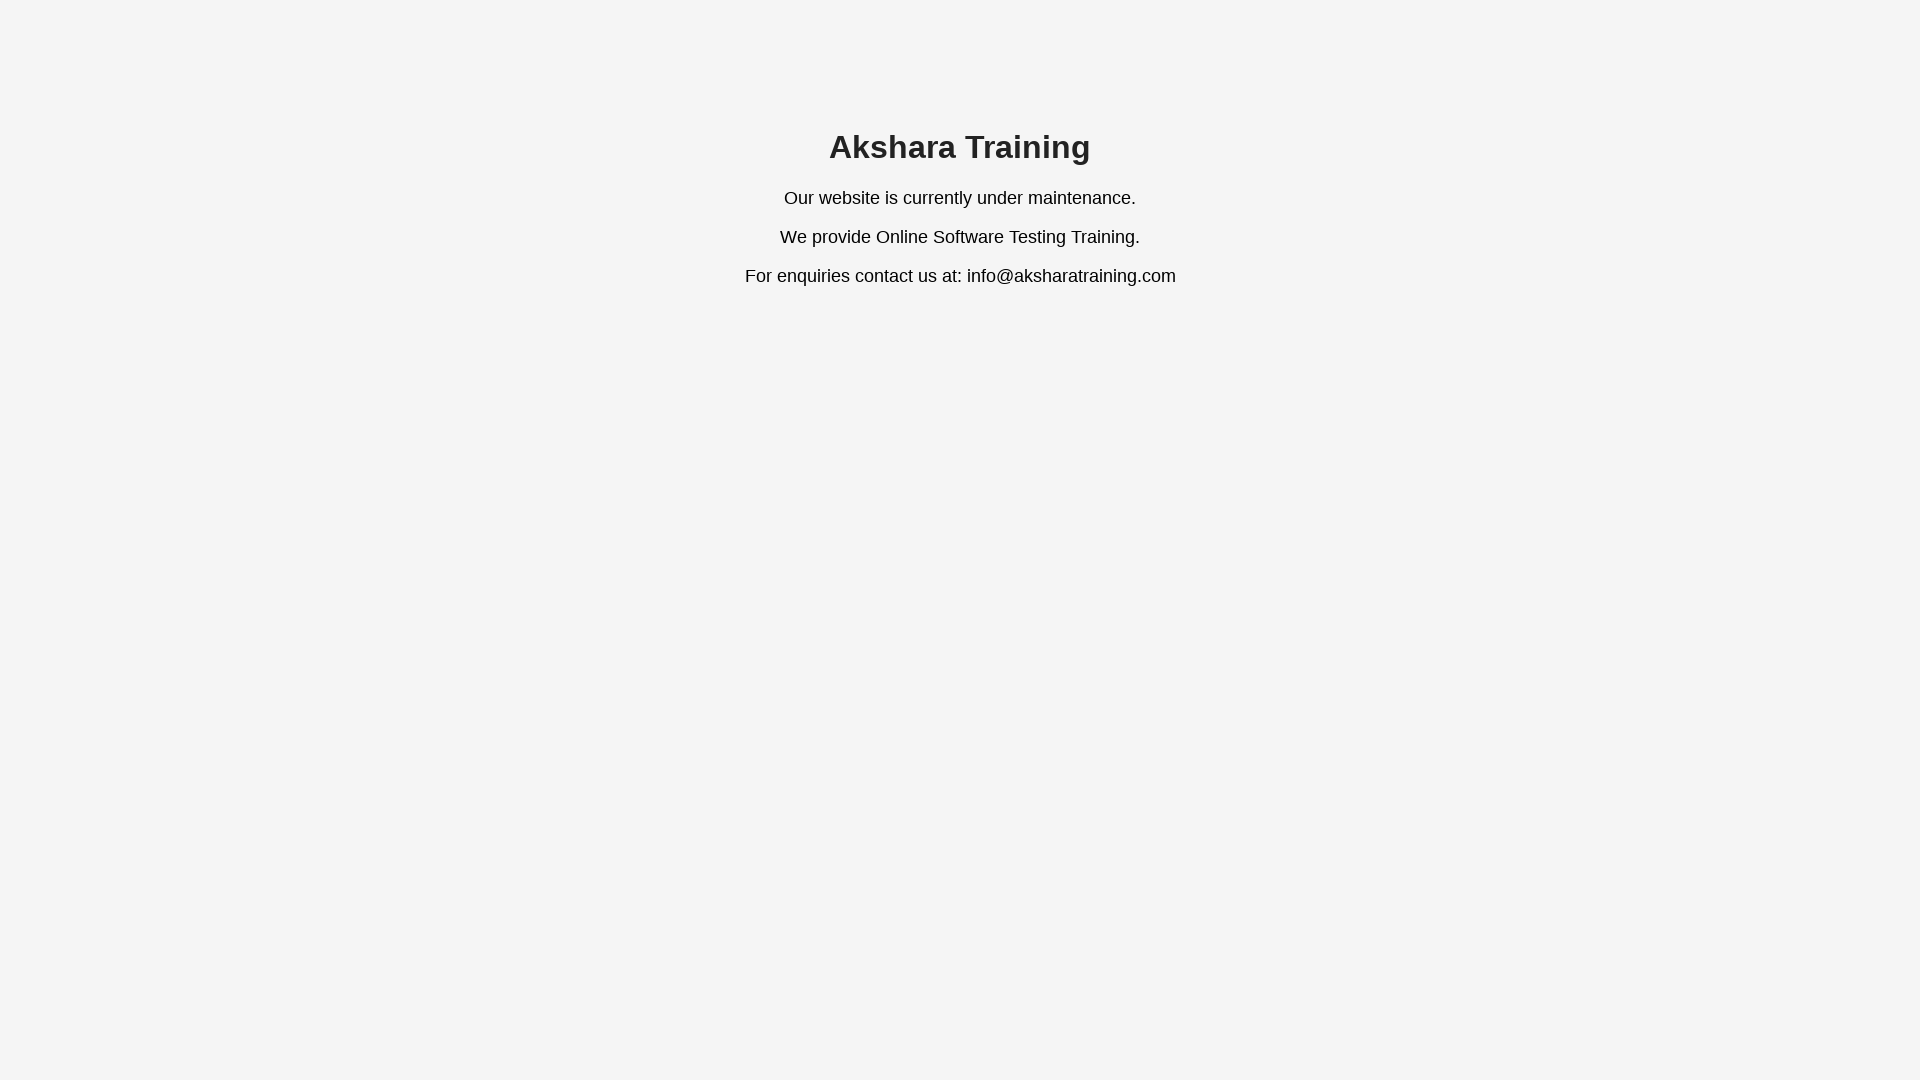

Set viewport to minimized size (800x600)
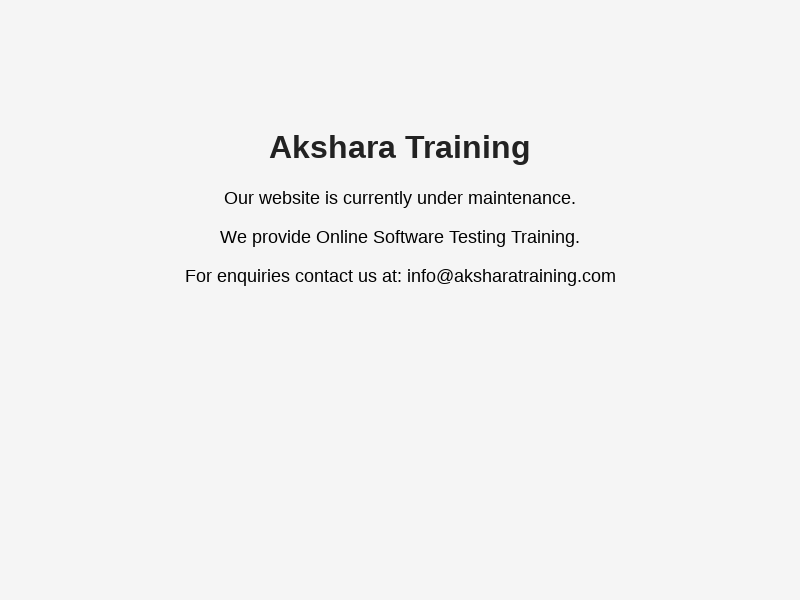

Waited 2 seconds for minimize to apply
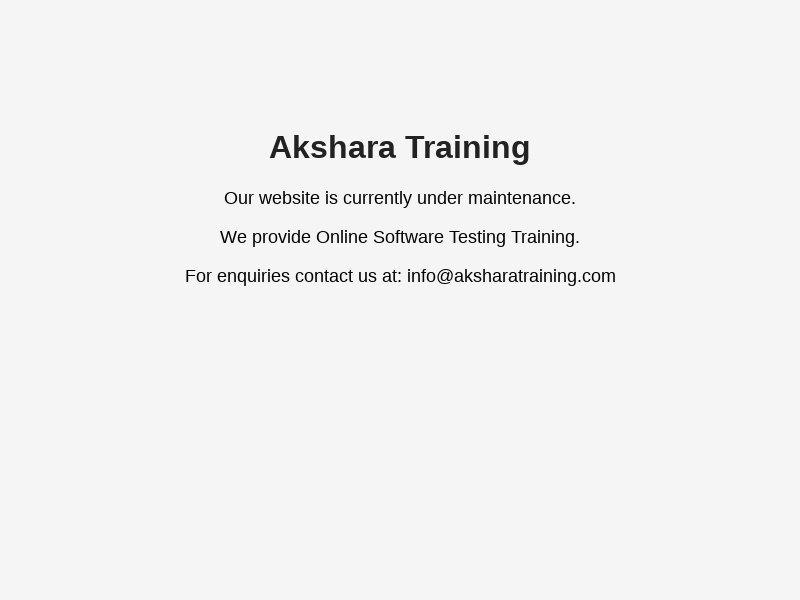

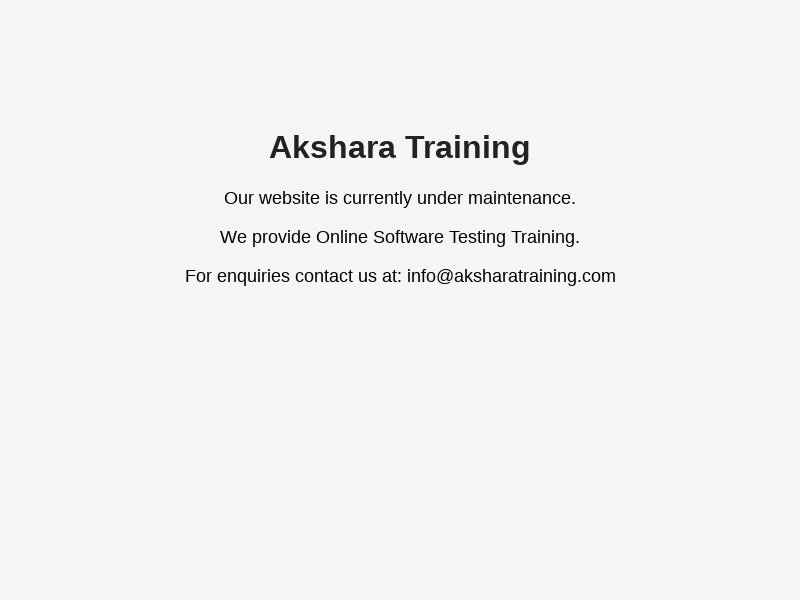